Tests that clicking the favourites button when not logged in redirects the user to the sign-in page with the appropriate query parameter.

Starting URL: https://bstackdemo.com

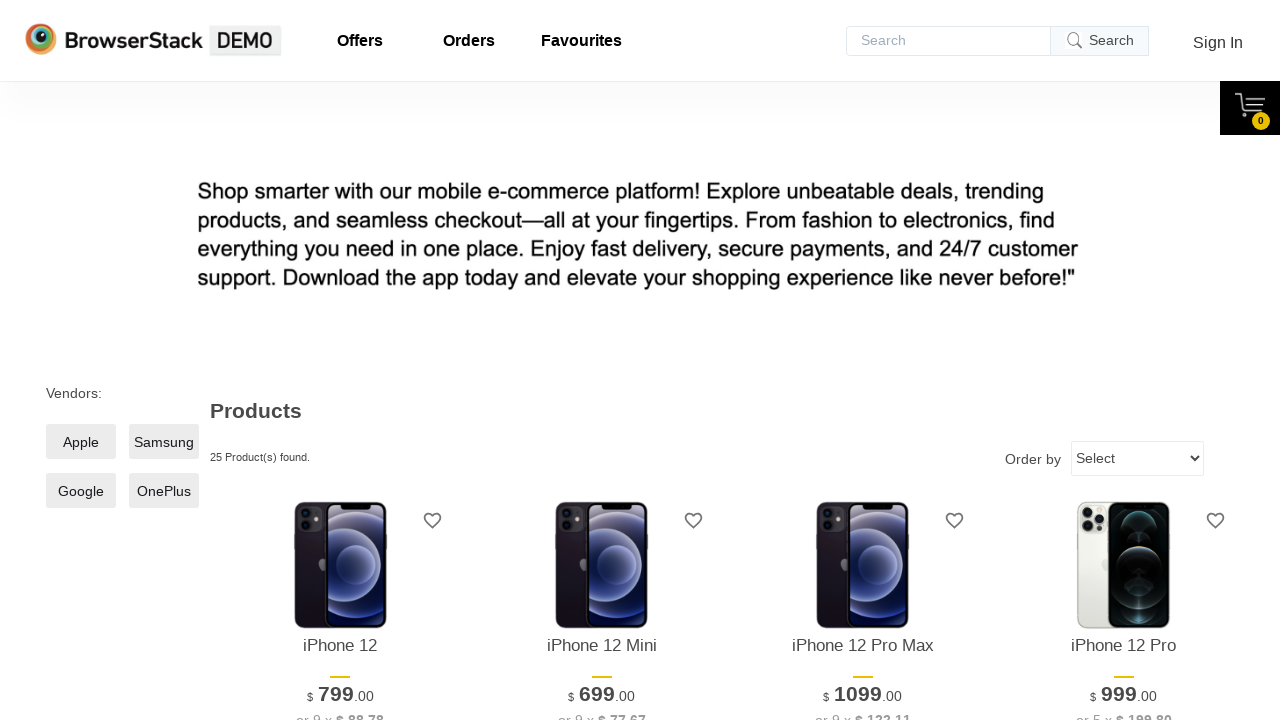

Waited for favourites button to become visible
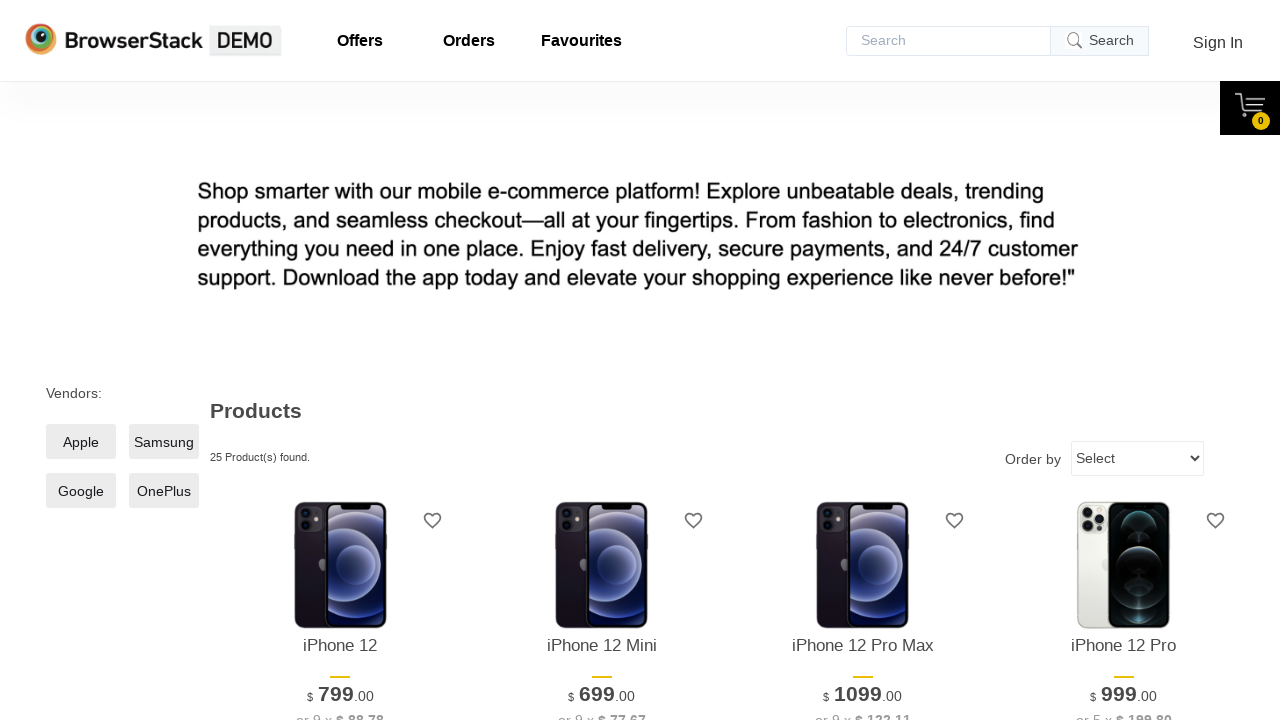

Clicked the favourites button while not logged in at (582, 41) on #favourites
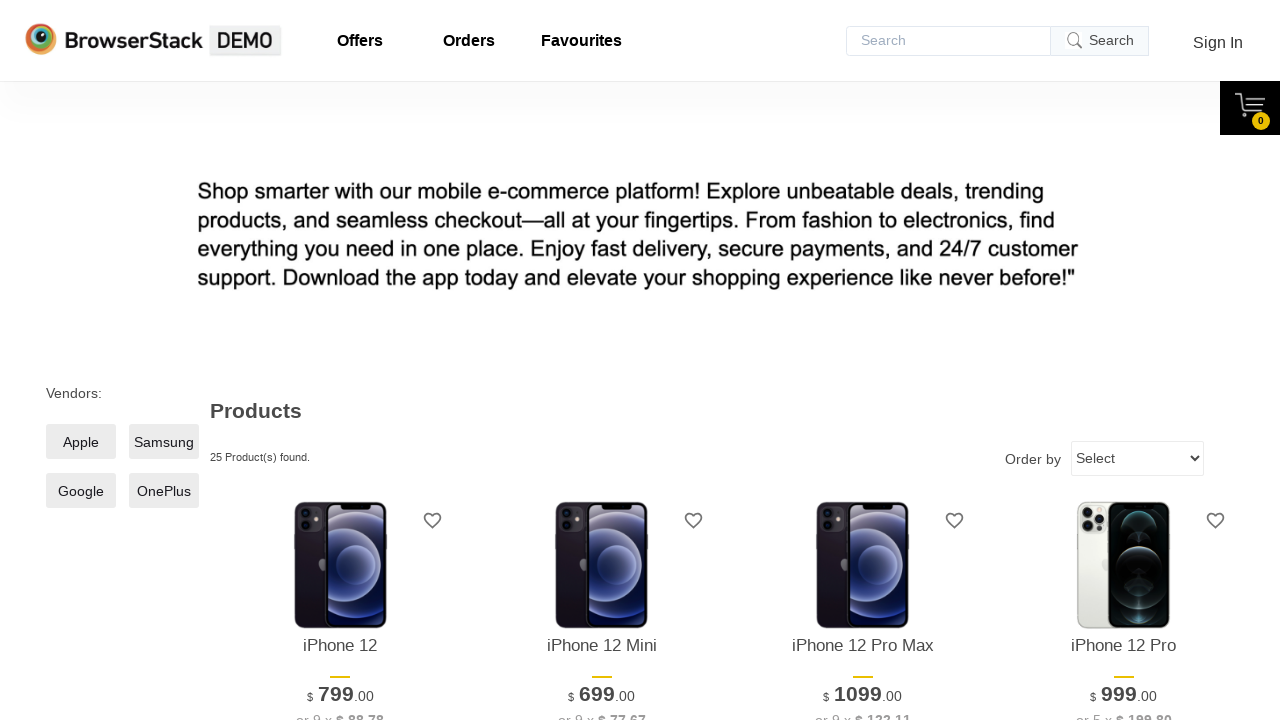

Verified redirect to sign-in page with favourites=true query parameter
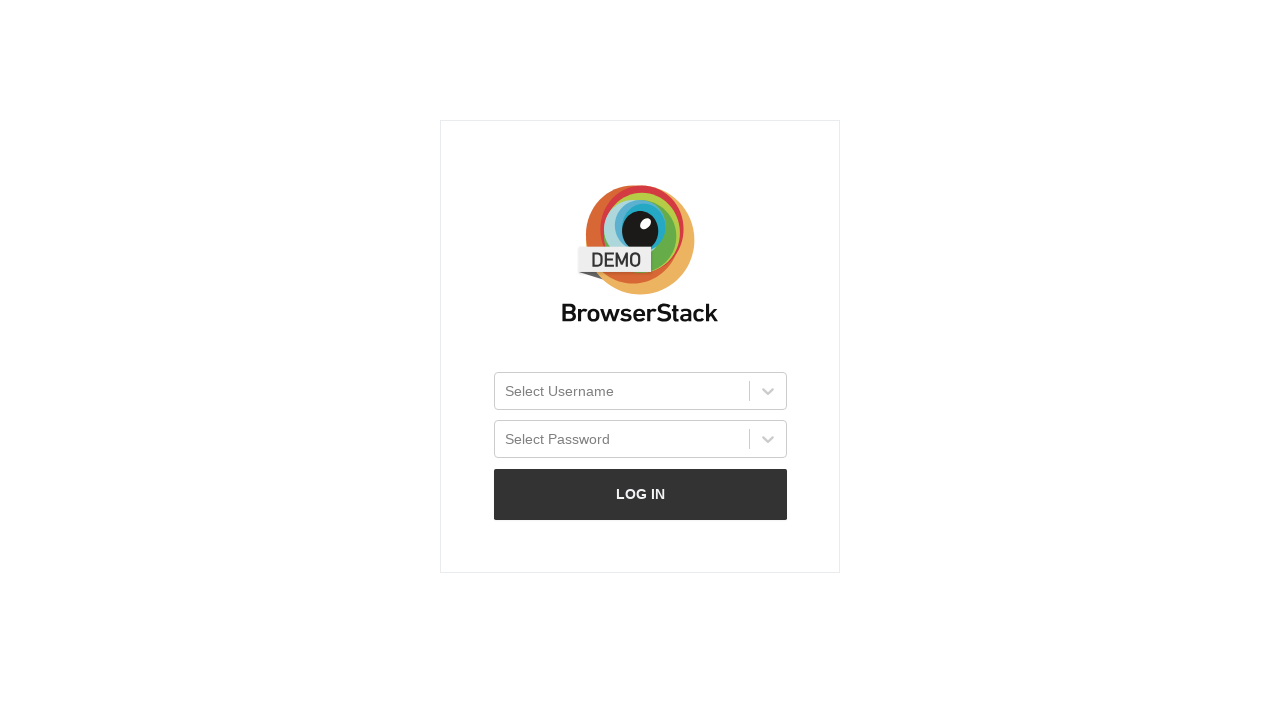

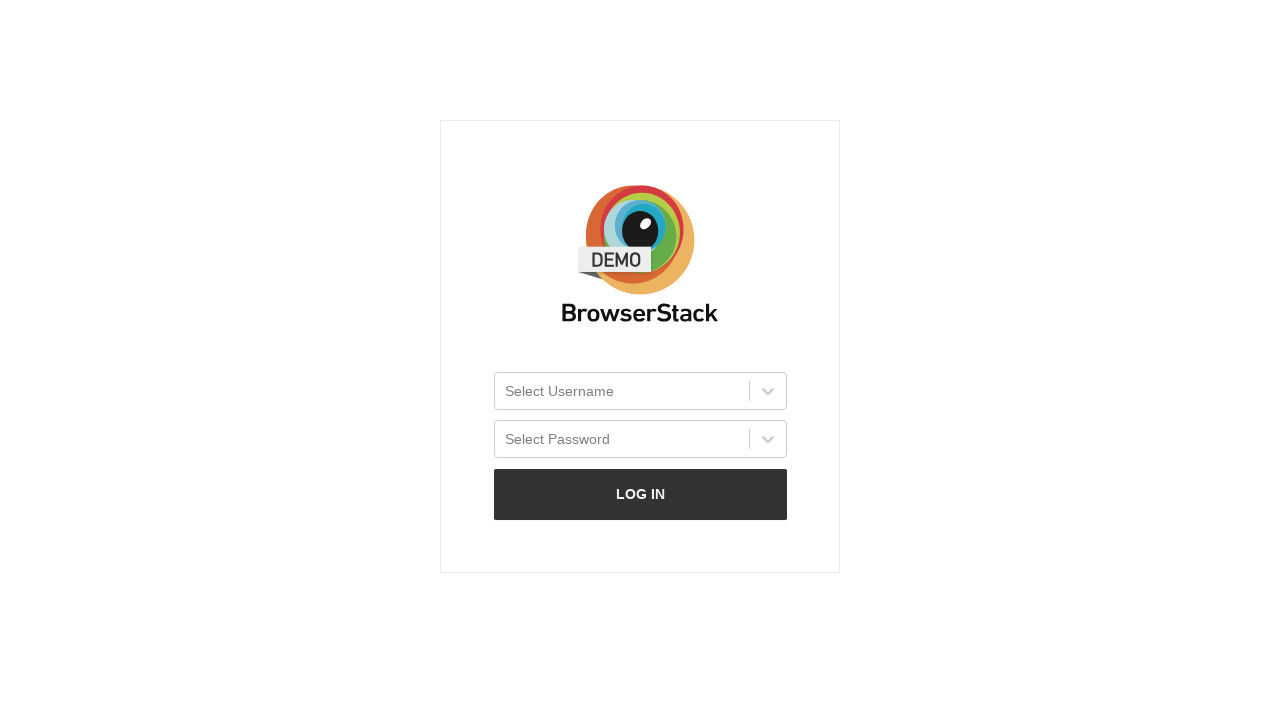